Verifies that the DuckDuckGo homepage has the expected title

Starting URL: https://duckduckgo.com/

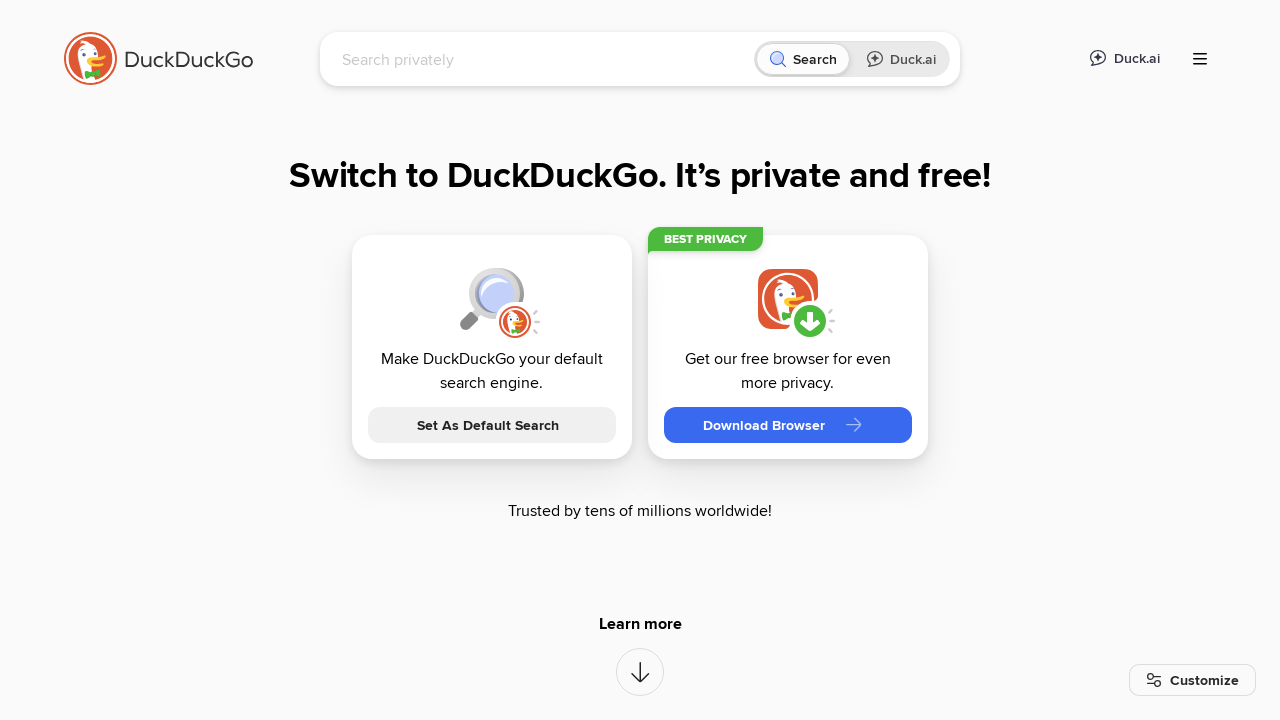

Navigated to DuckDuckGo homepage
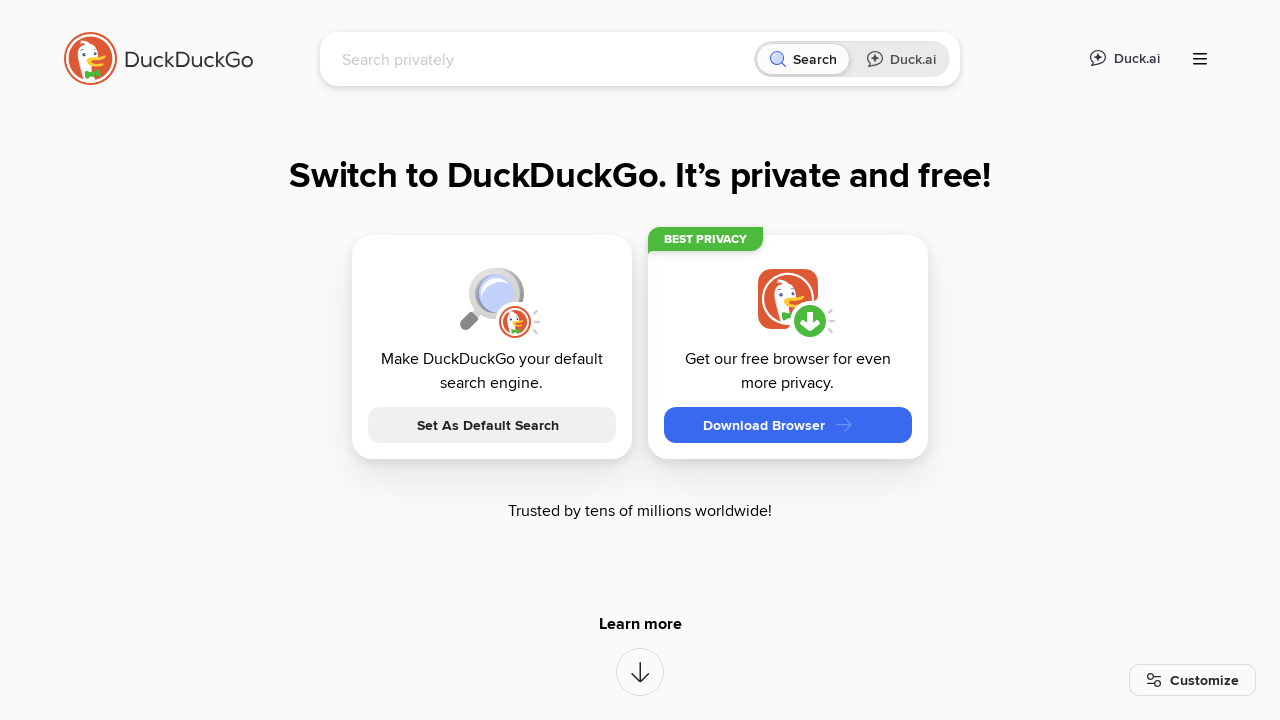

Verified that page title contains 'DuckDuckGo'
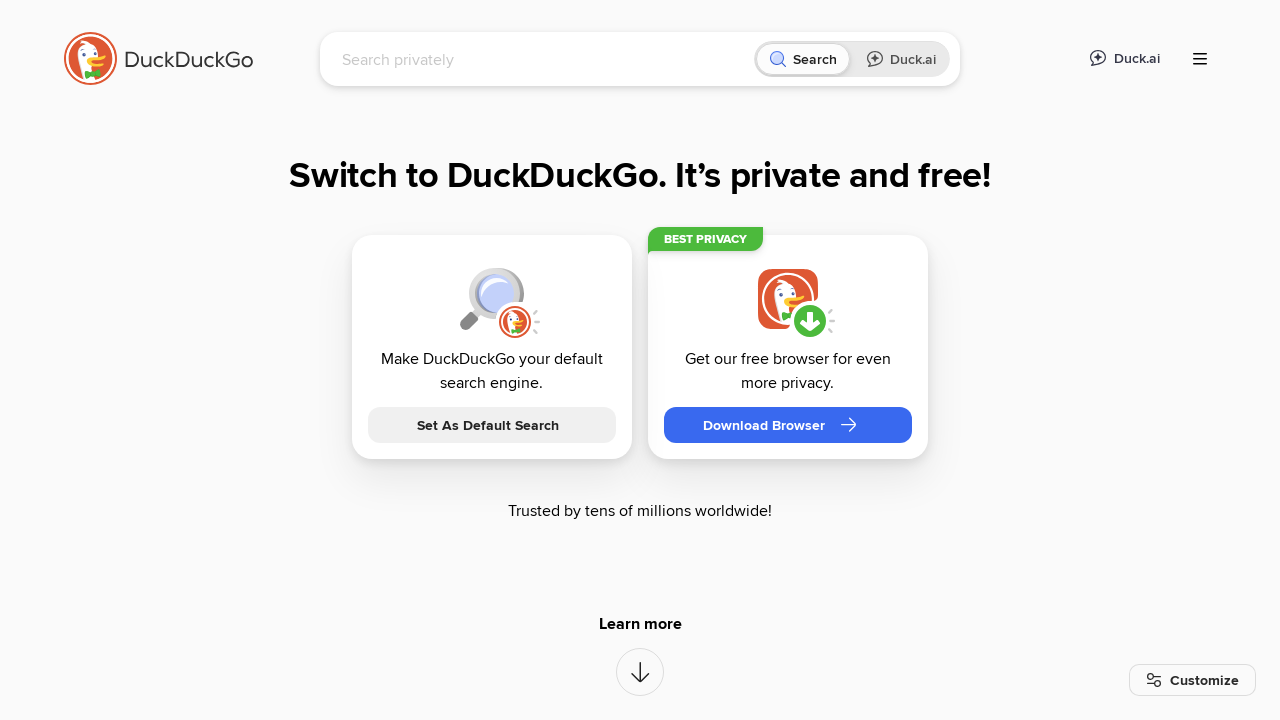

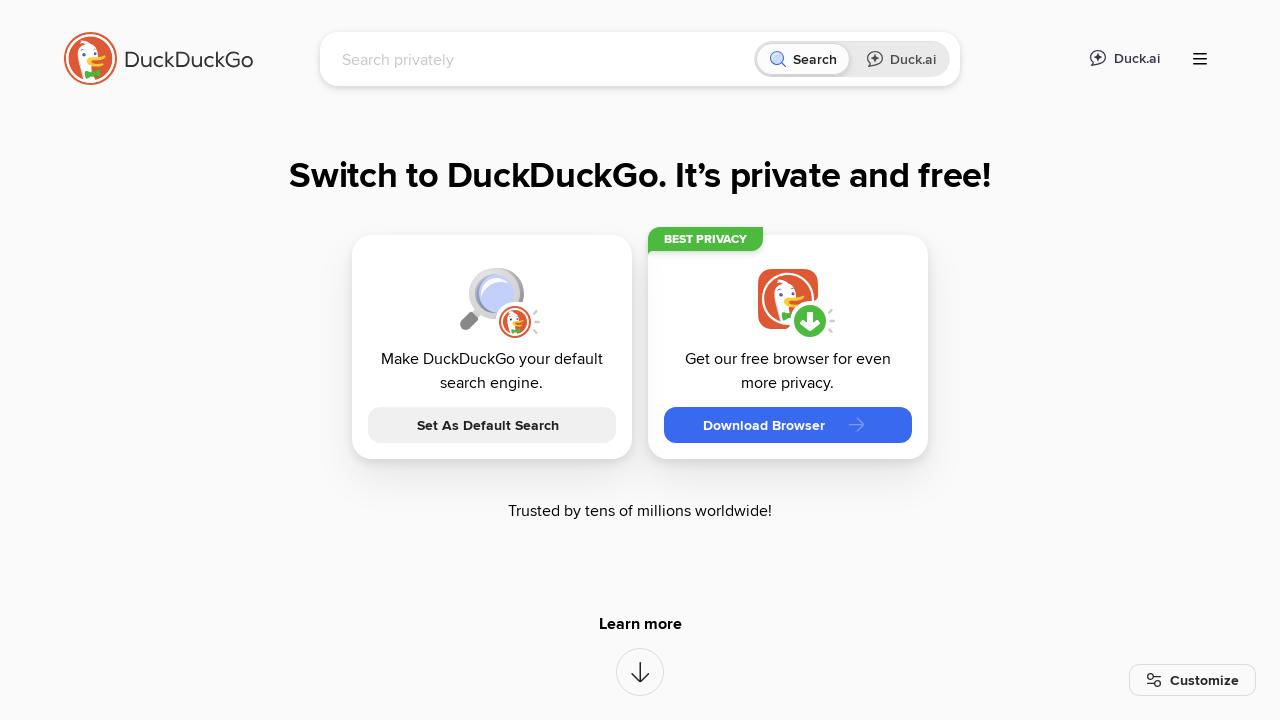